Tests page scrolling functionality by performing vertical scrolling (down and up) and horizontal scrolling (right and left) on the AJIO e-commerce website.

Starting URL: https://www.ajio.com/

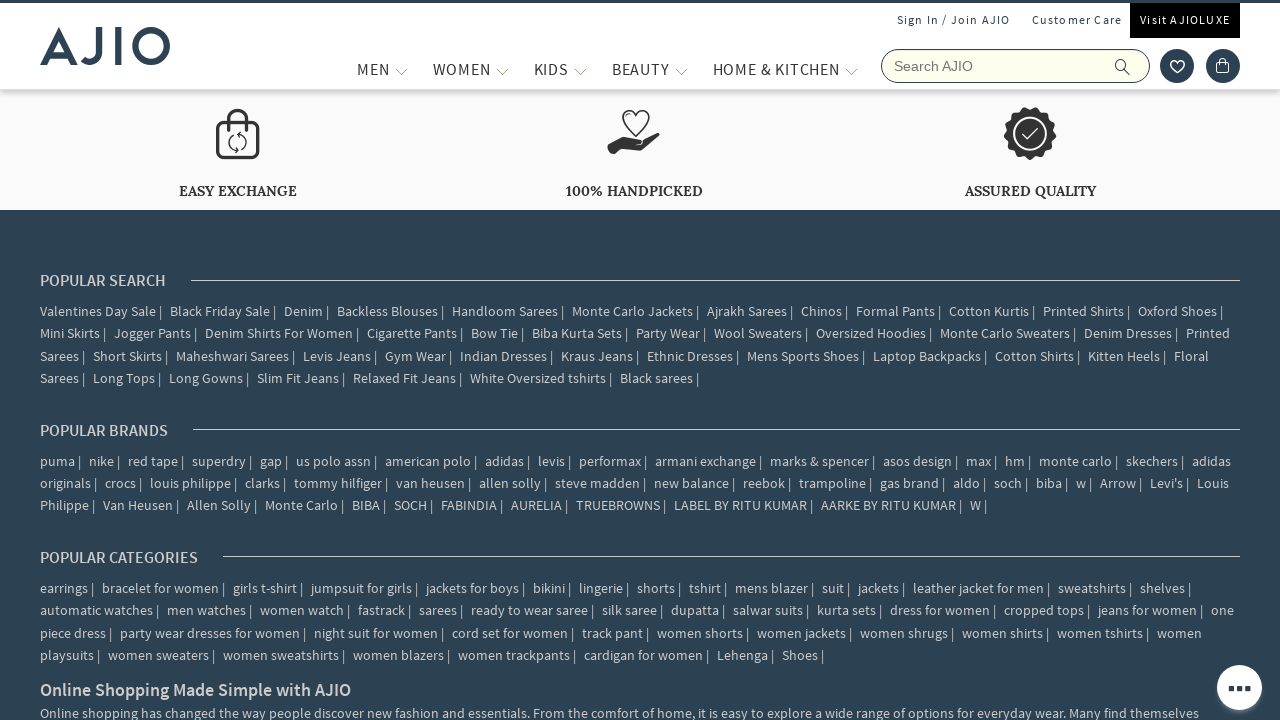

Page loaded (domcontentloaded state)
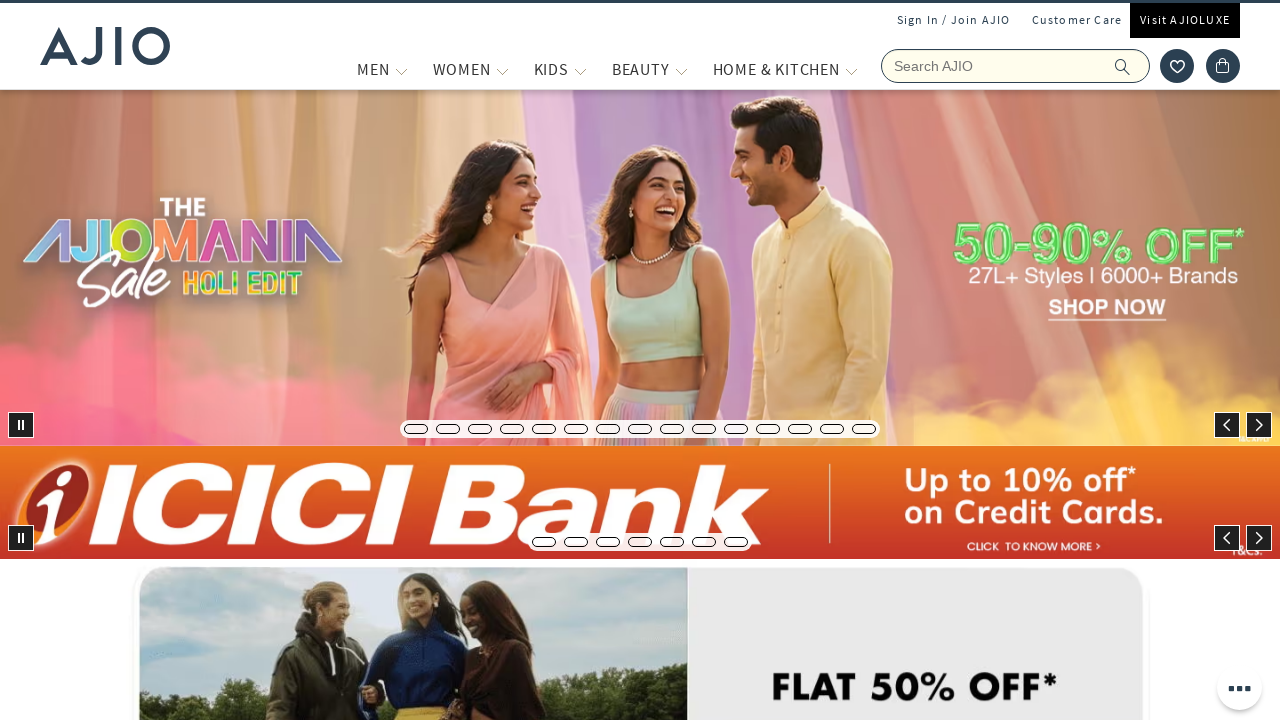

Scrolled down 2000 pixels vertically
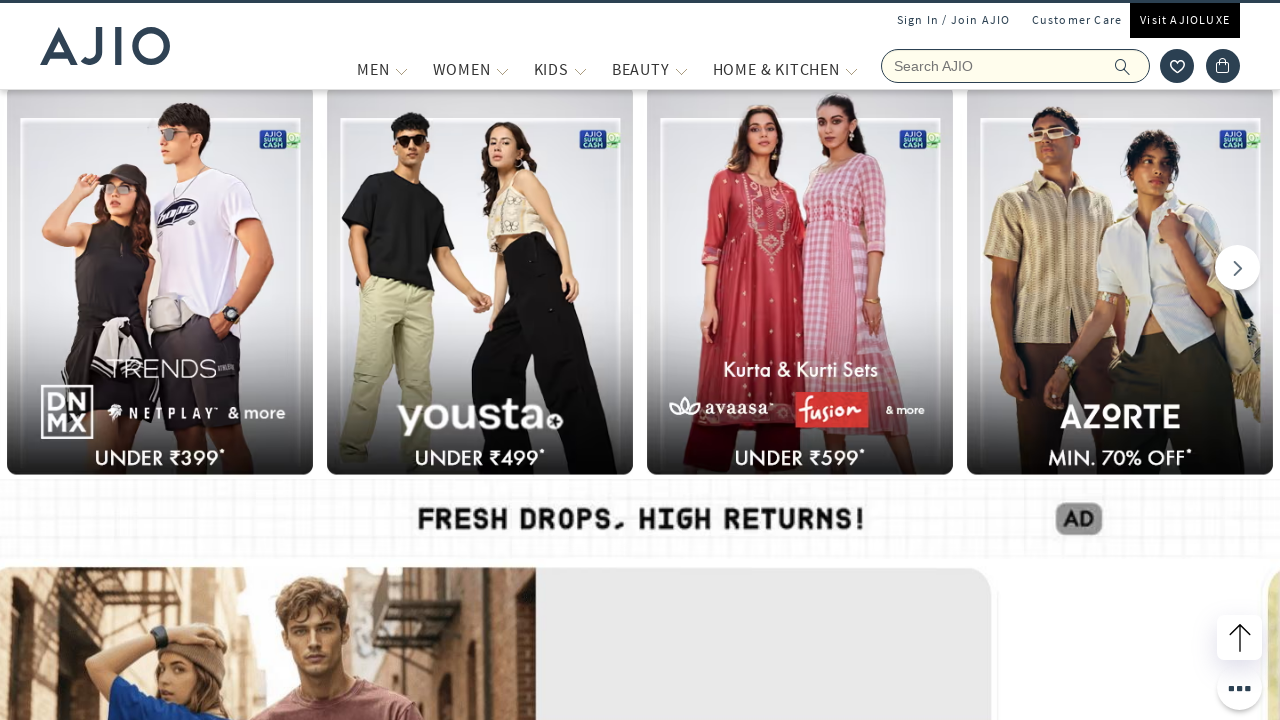

Waited 1000ms after scrolling down
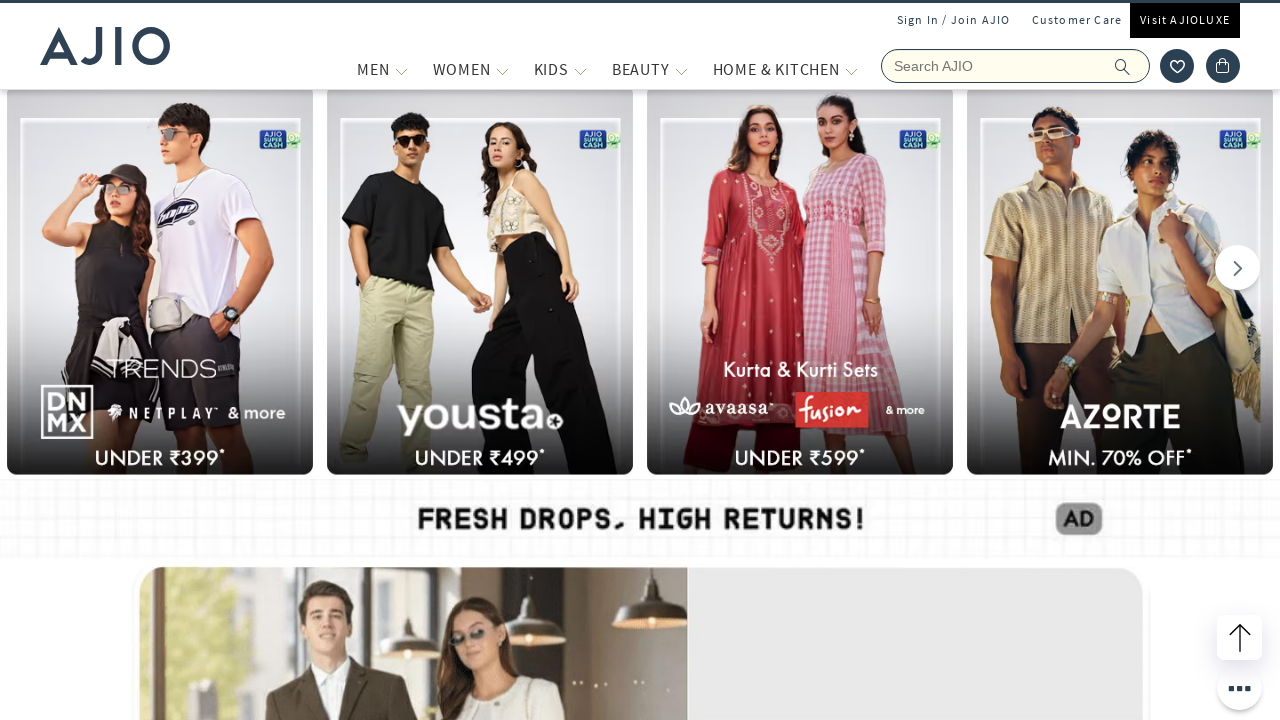

Scrolled up 2000 pixels vertically
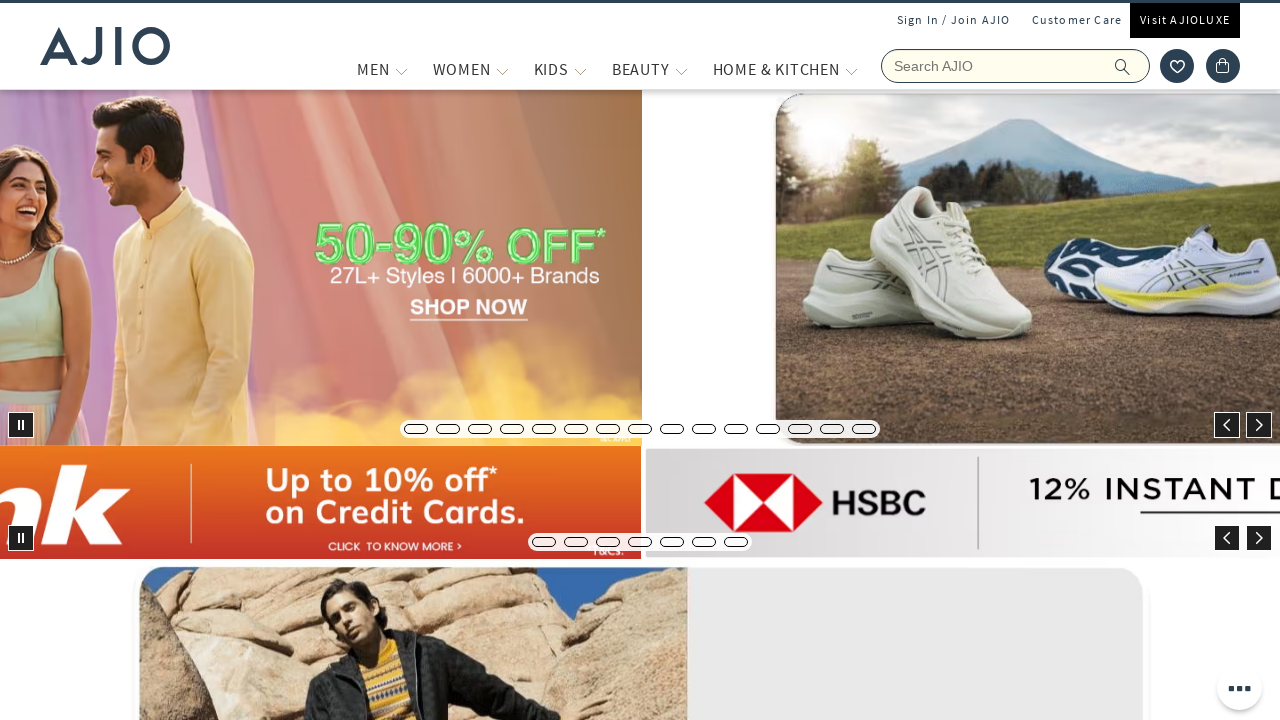

Waited 1000ms after scrolling up
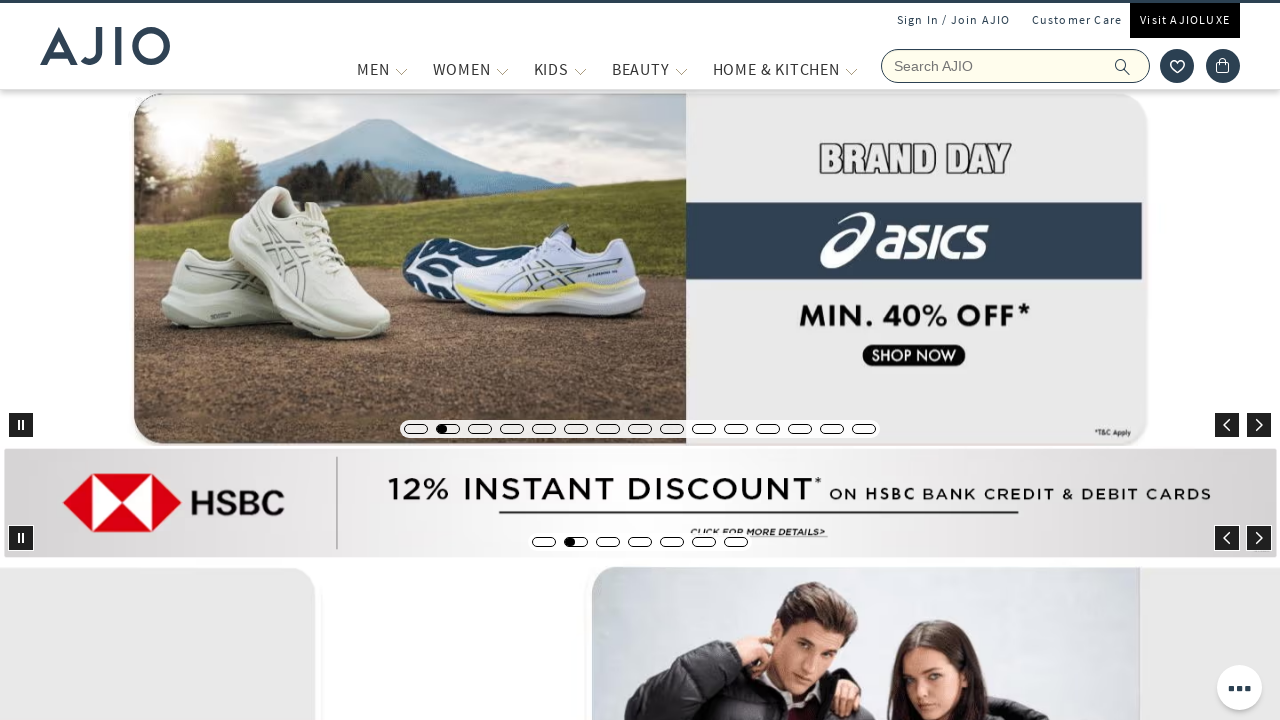

Scrolled right 600 pixels horizontally
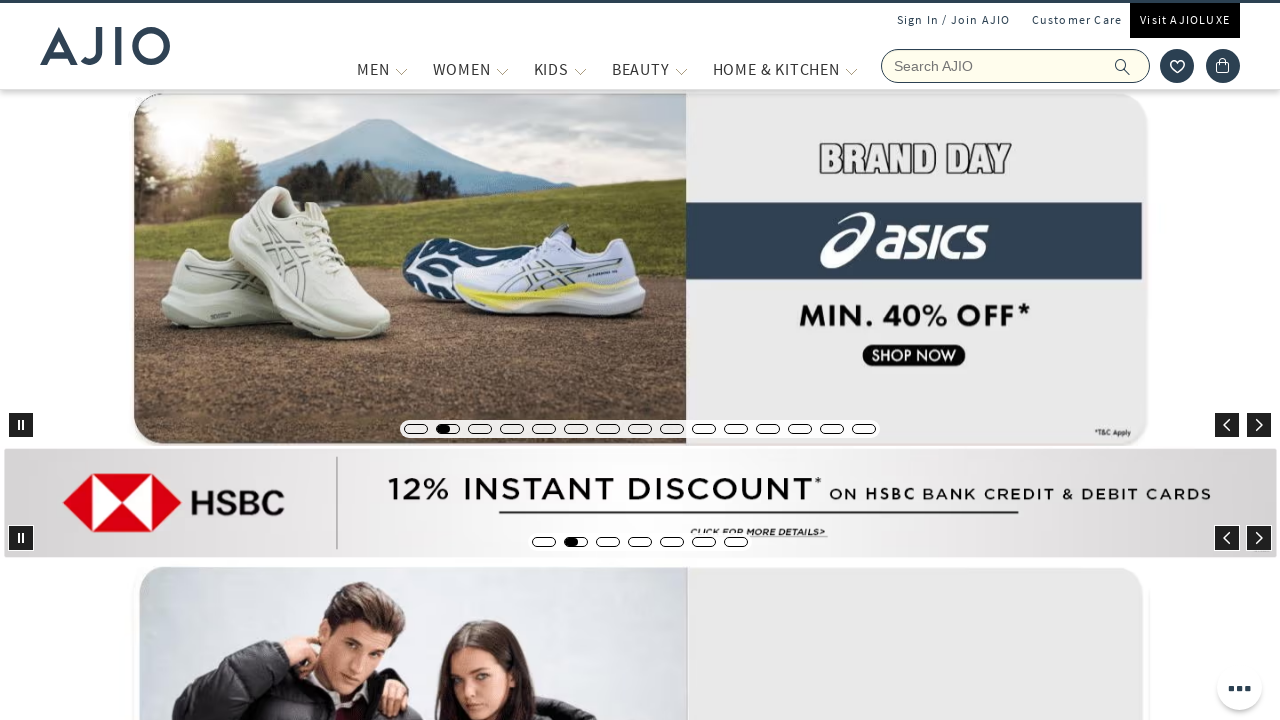

Waited 1000ms after scrolling right
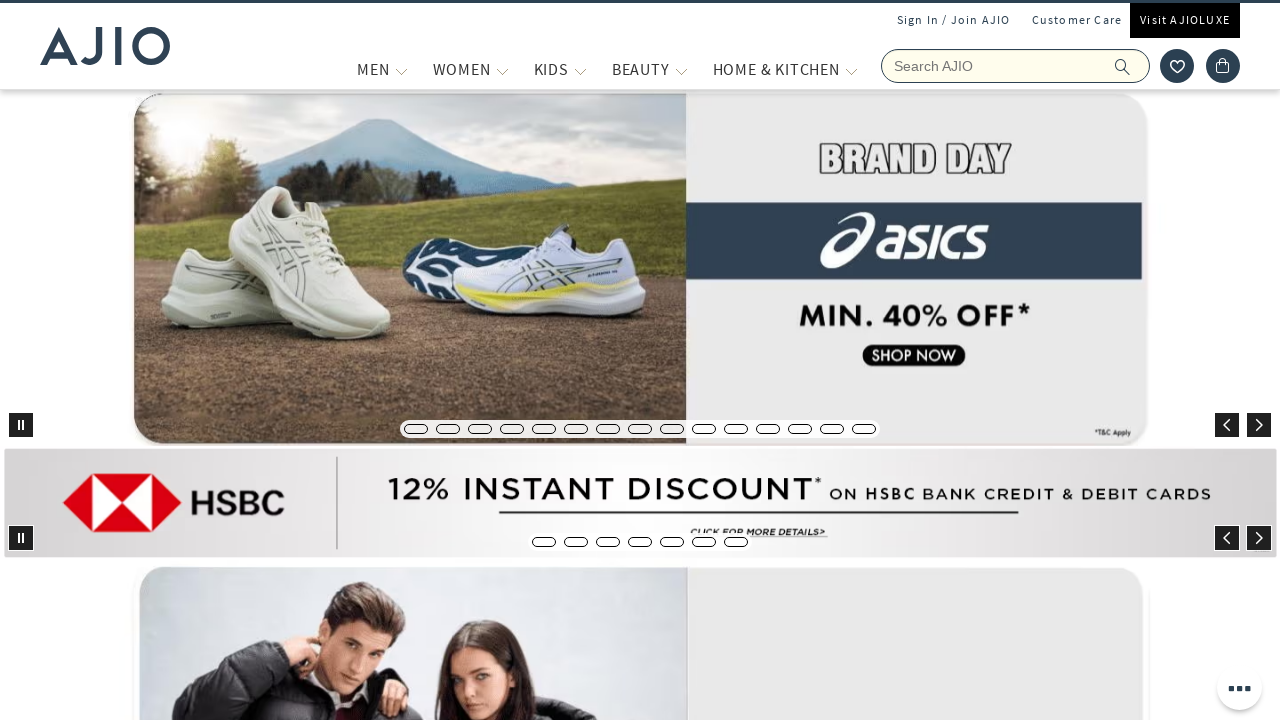

Scrolled left 300 pixels horizontally
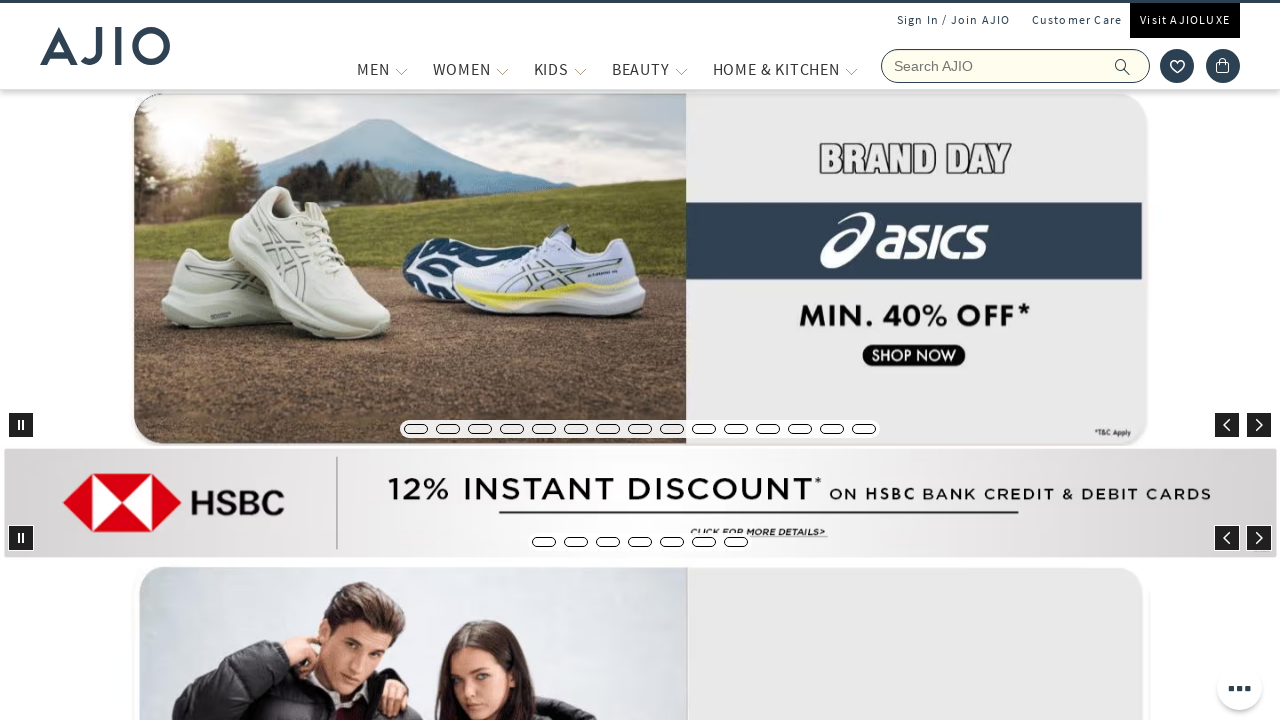

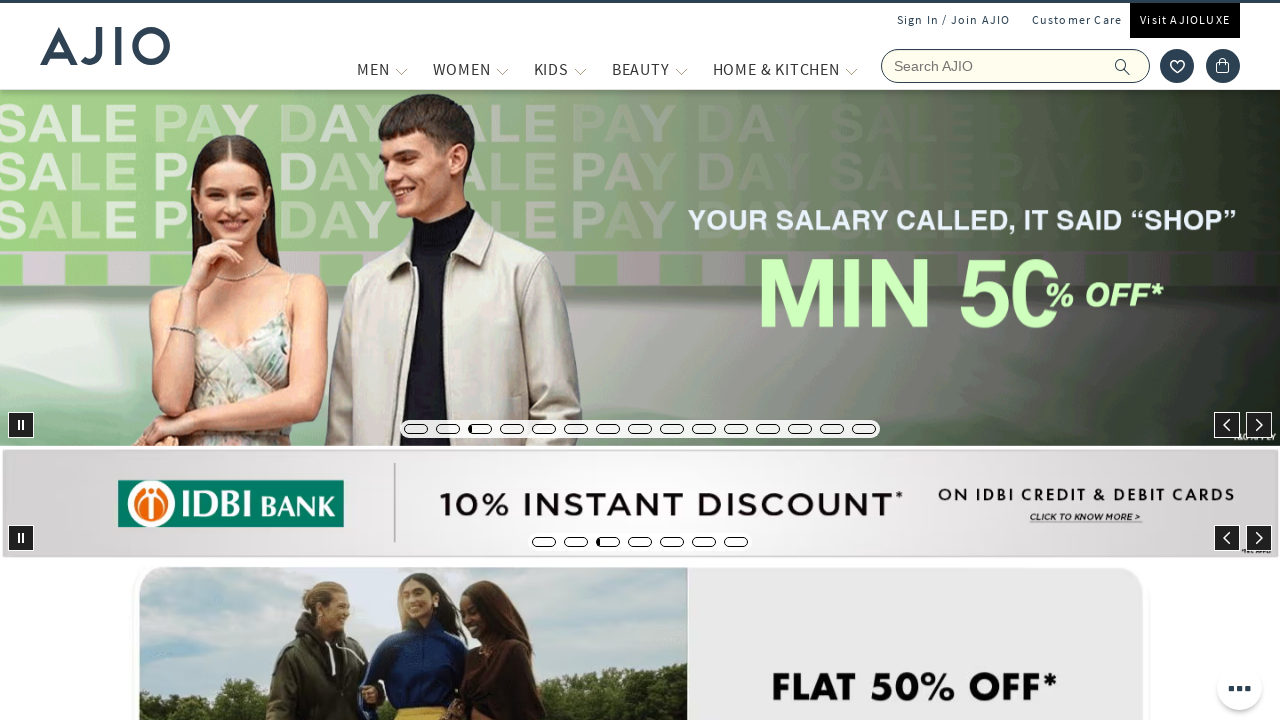